Tests the DemoQA Elements section by navigating to Text Box form, filling out user information fields (name, email, addresses), and submitting the form.

Starting URL: https://demoqa.com/

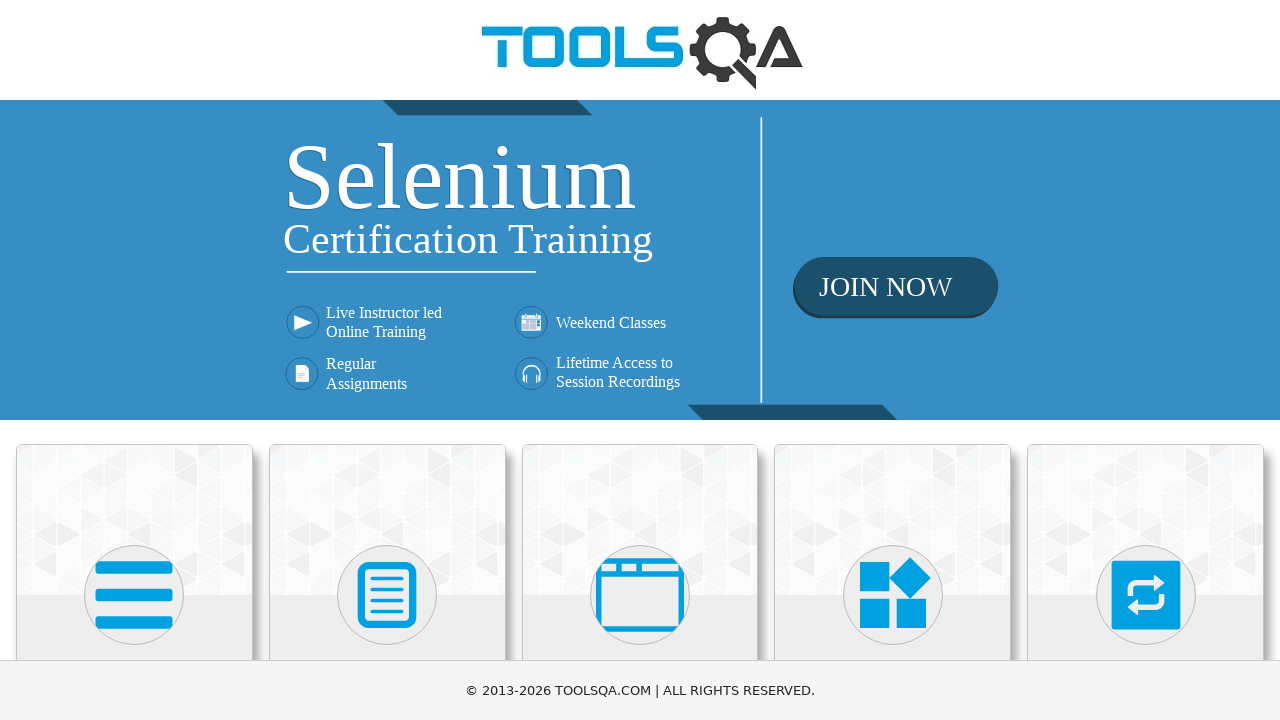

Clicked on Elements section at (134, 360) on text=Elements
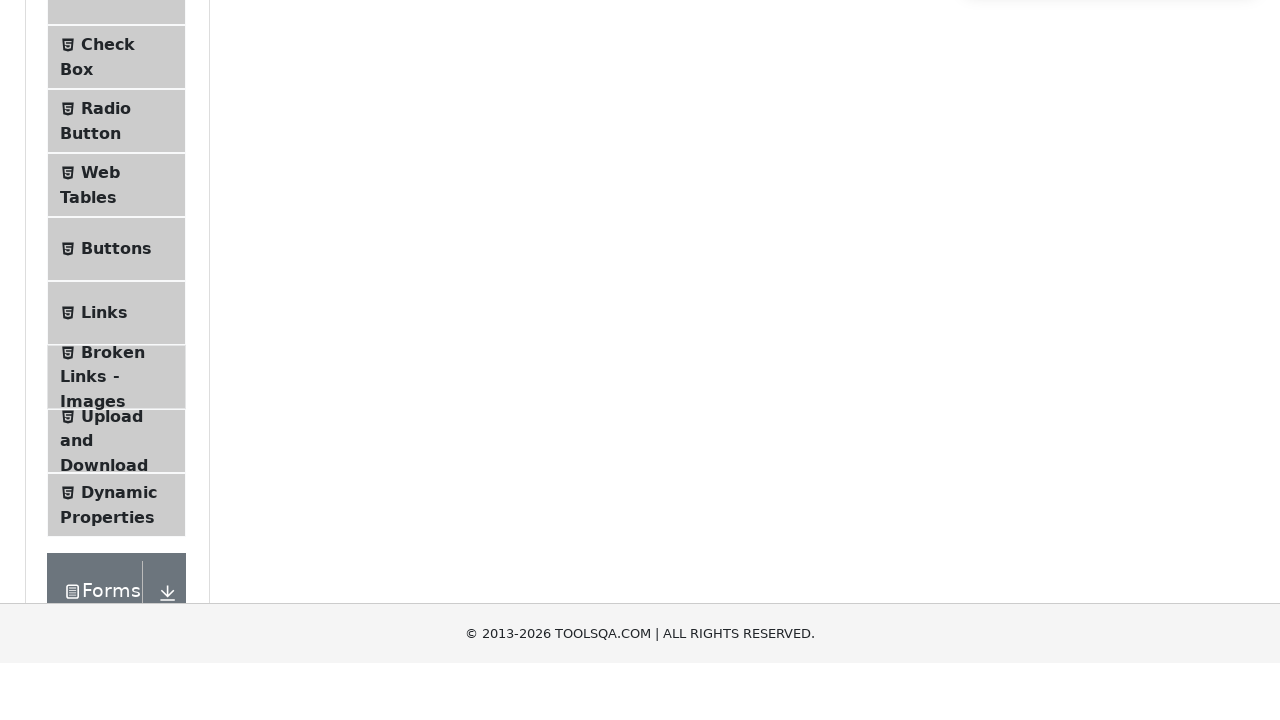

Elements page loaded
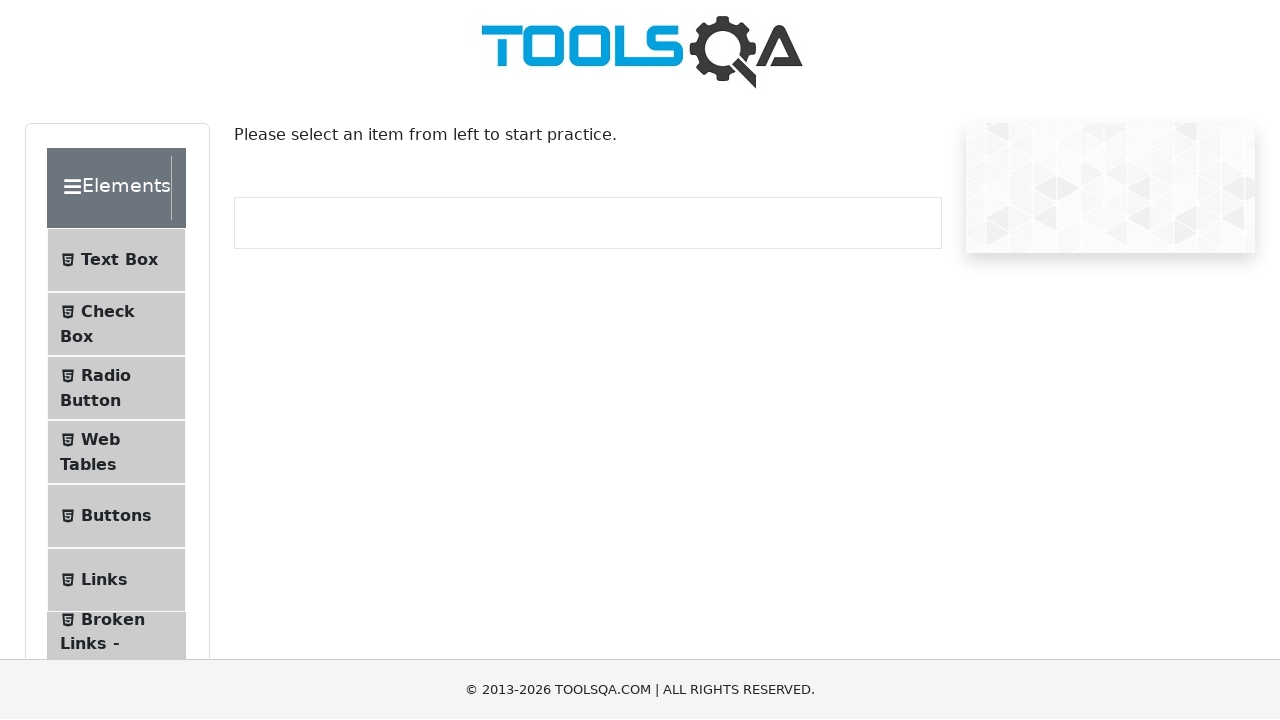

Clicked on Text Box menu item at (119, 261) on text=Text Box
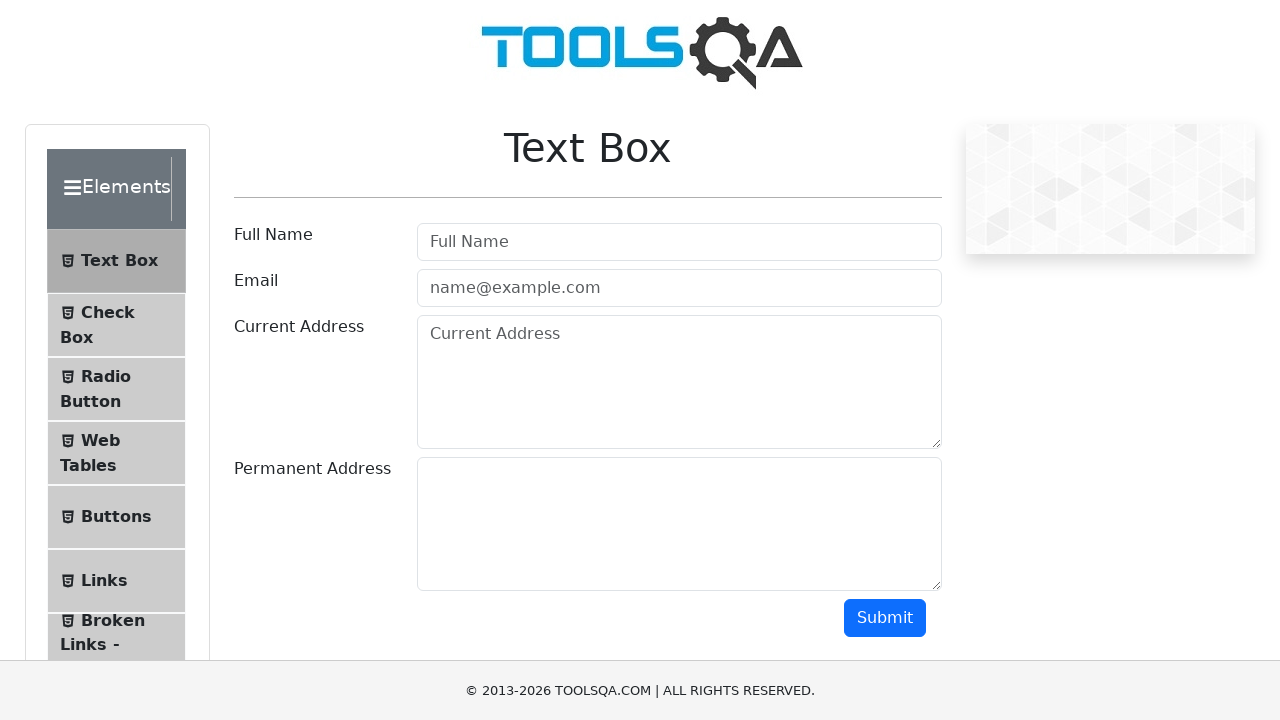

Text Box page loaded
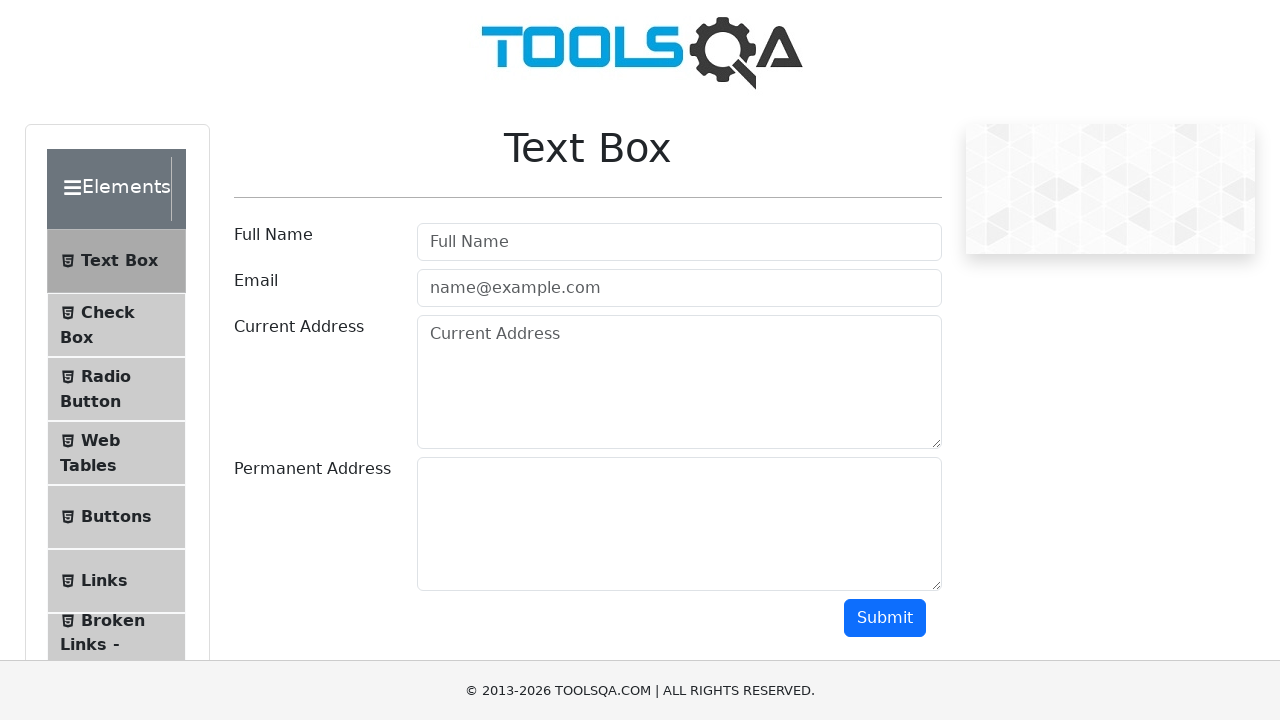

Filled in user name field with 'Rodrigo' on xpath=//input[@id='userName']
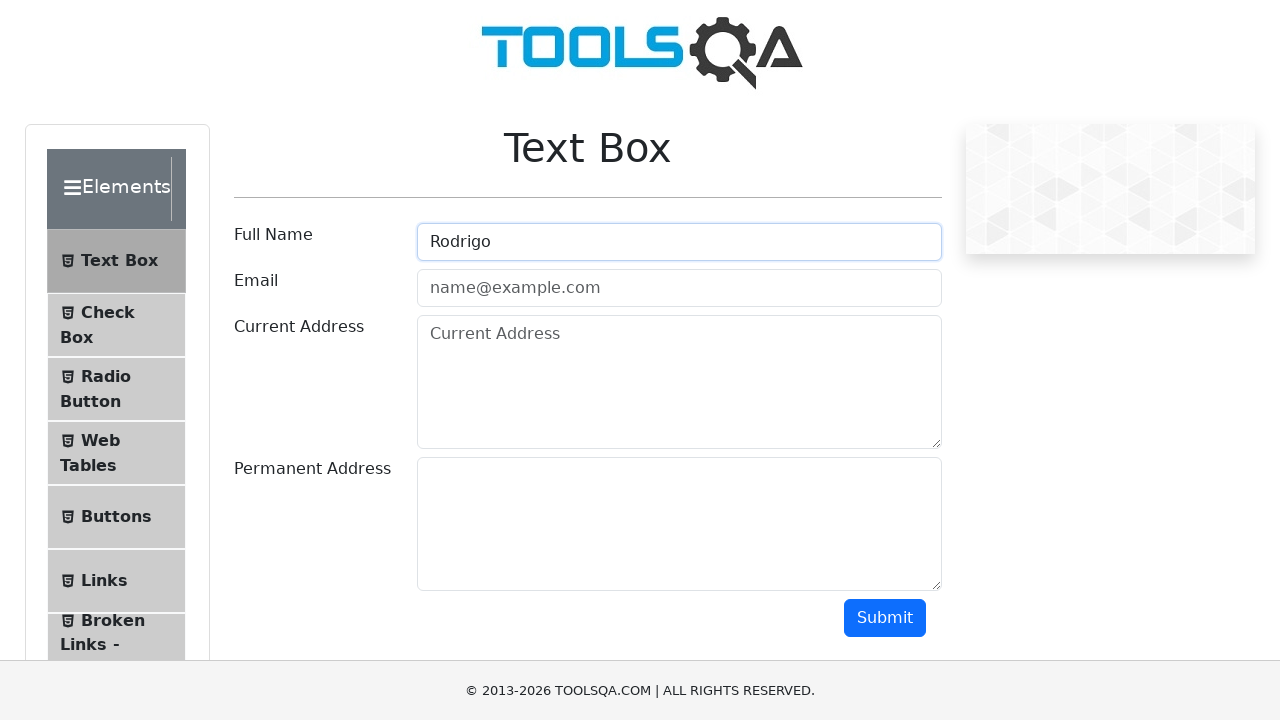

Filled in email field with 'rodrigo@gmail.com' on xpath=//input[@id='userEmail']
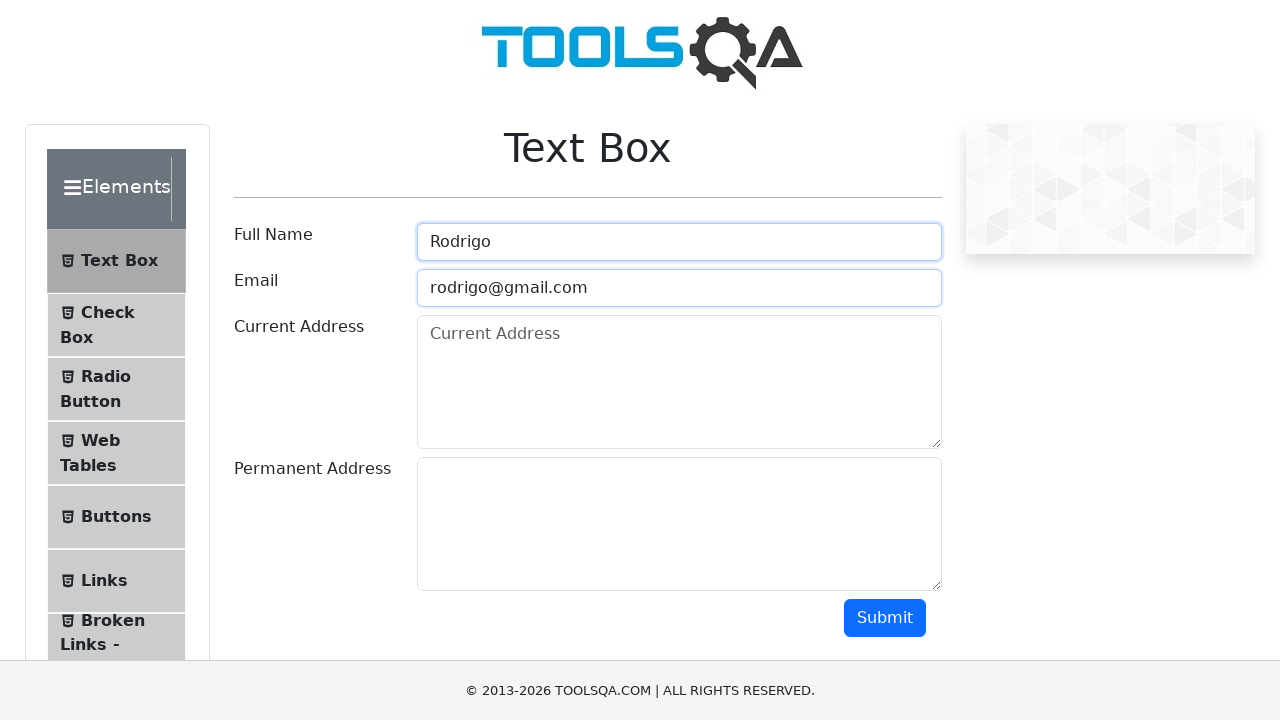

Filled in current address field with 'Dirección uno demo' on #currentAddress
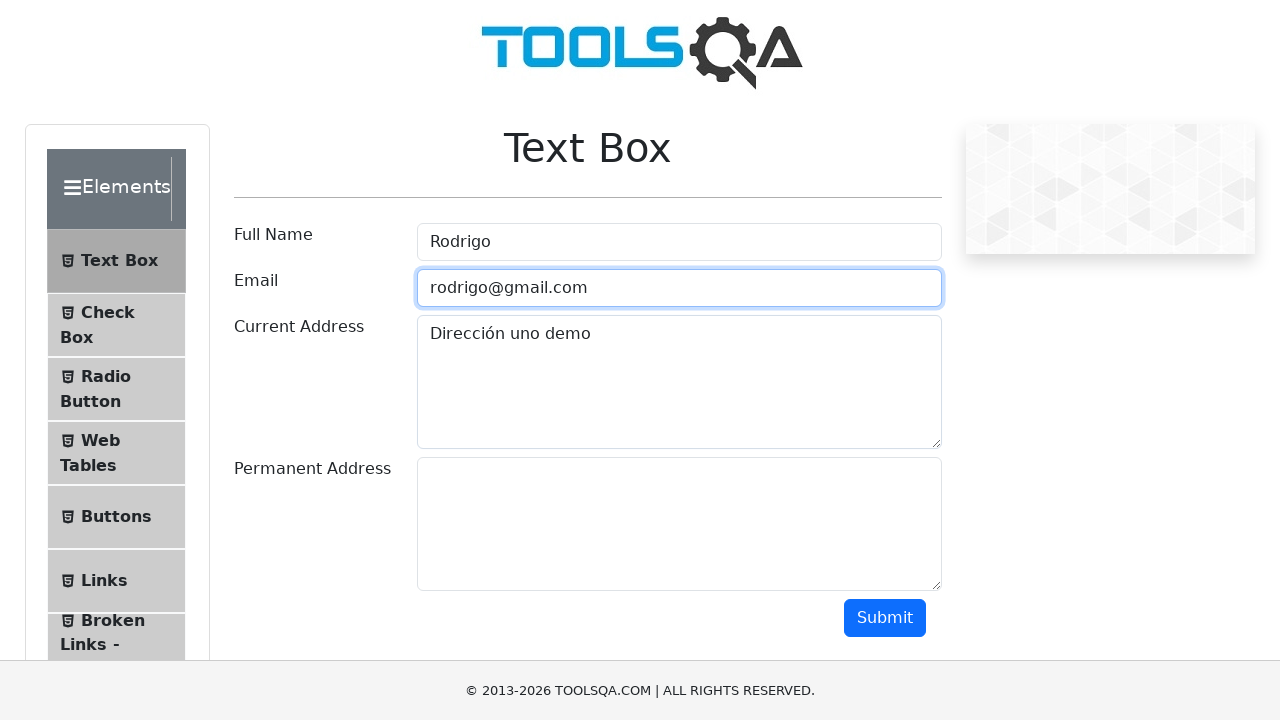

Filled in permanent address field with 'Dirección dos permanente demo' on xpath=//textarea[@id='permanentAddress']
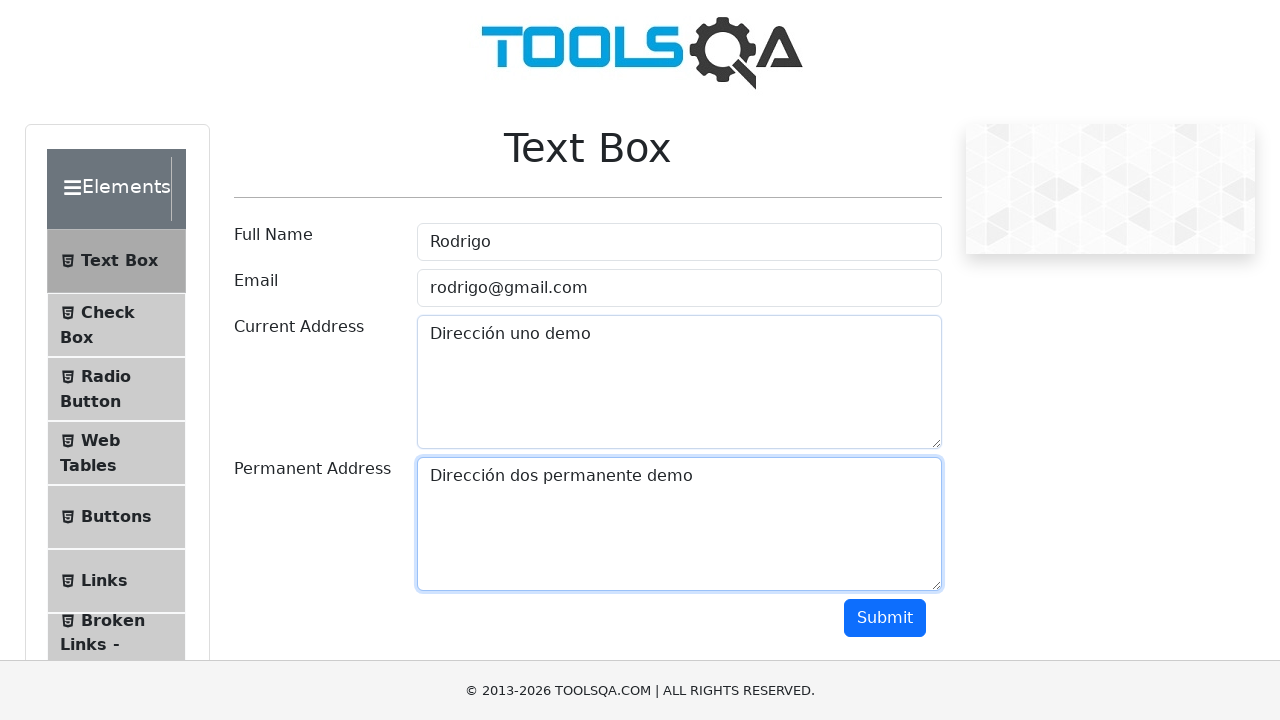

Clicked Submit button to submit the form at (885, 618) on xpath=//button[@id='submit']
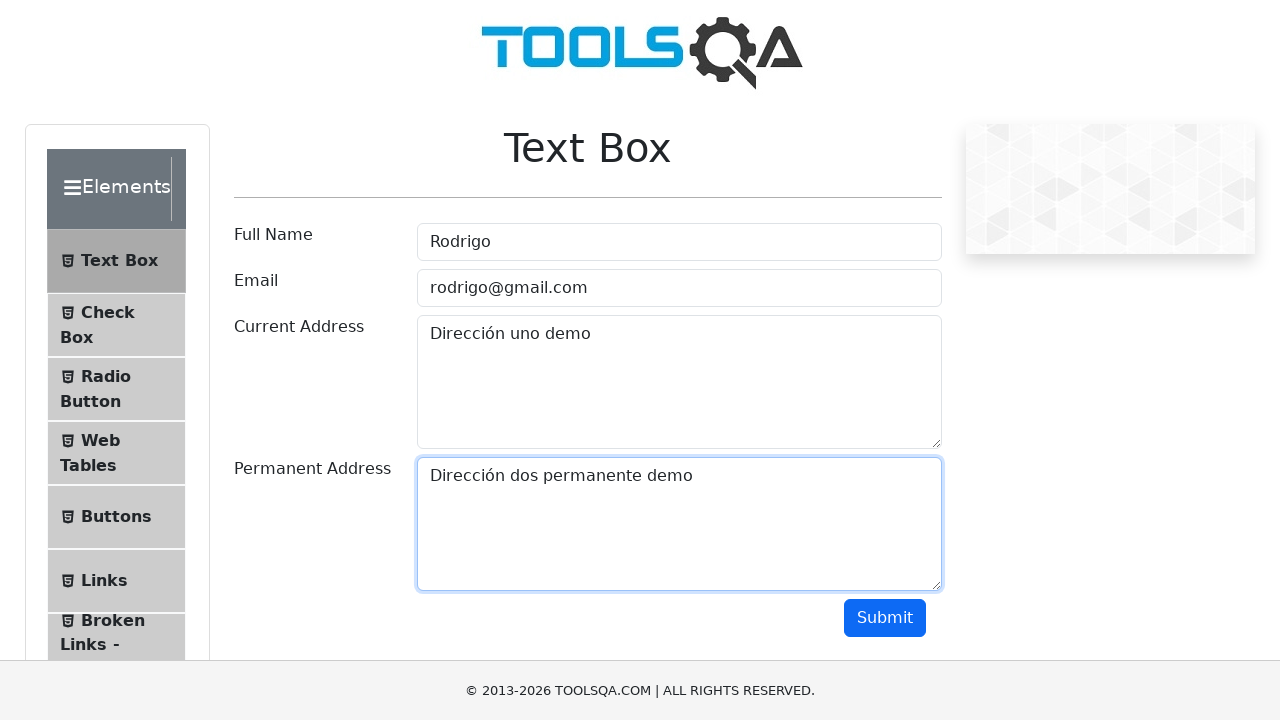

Verified remaining on text-box page after form submission
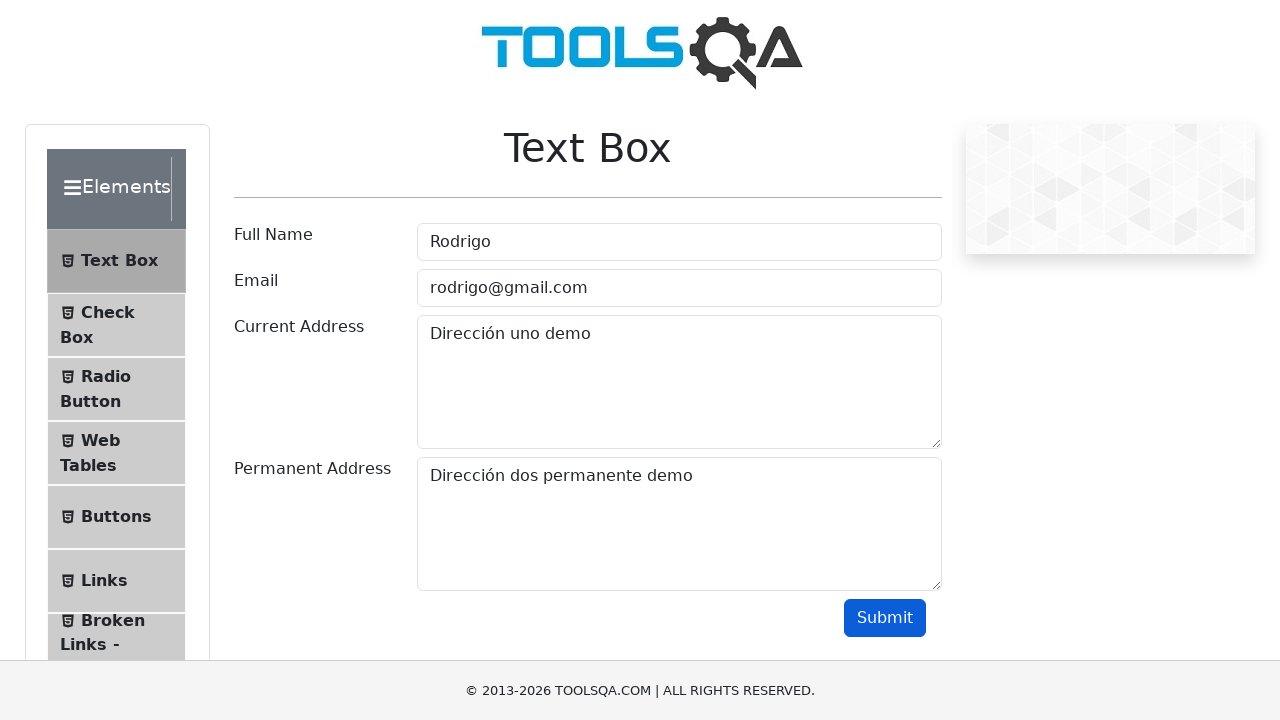

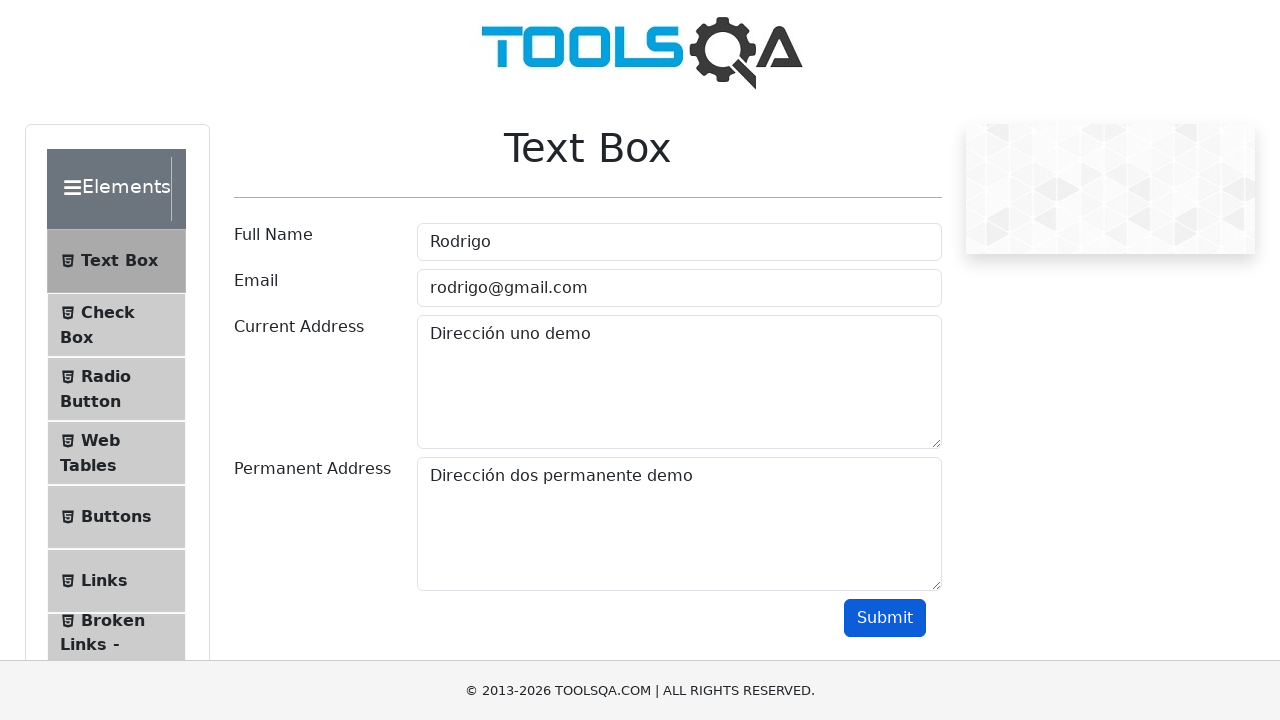